Tests dynamic elements by waiting for a button to become visible and another to become enabled after delays

Starting URL: https://demoqa.com/dynamic-properties

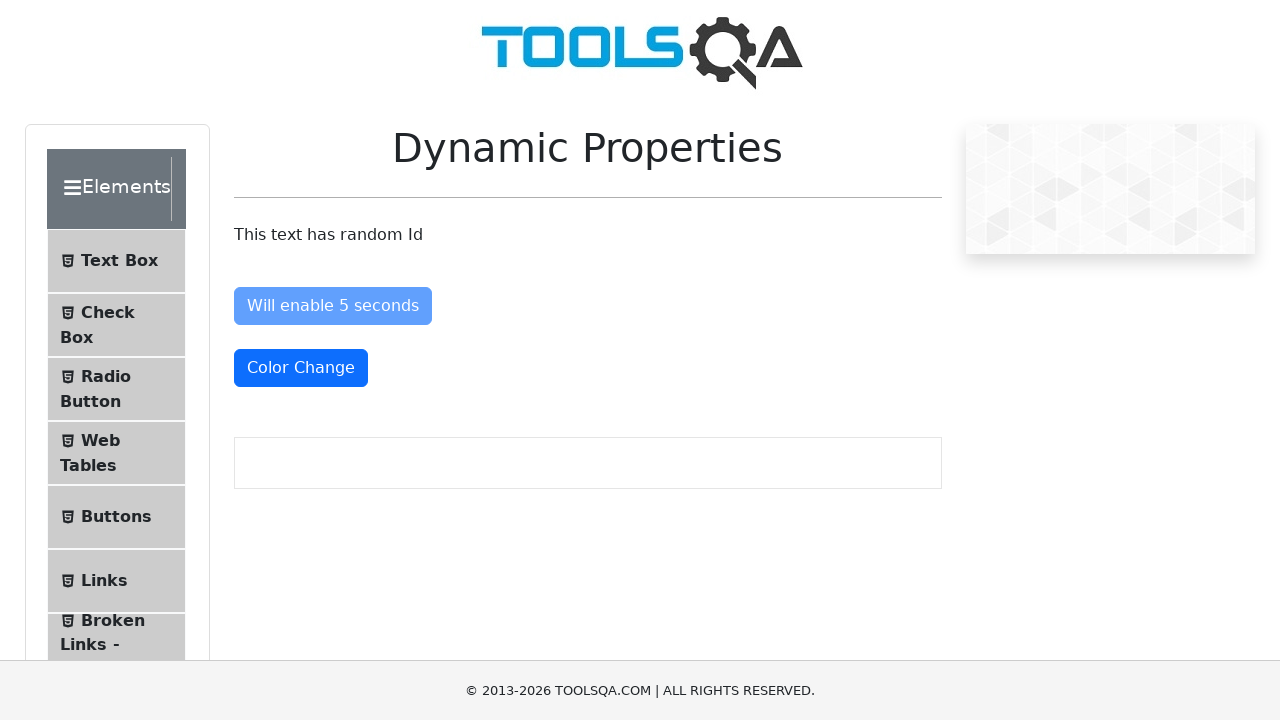

Navigated to dynamic properties test page
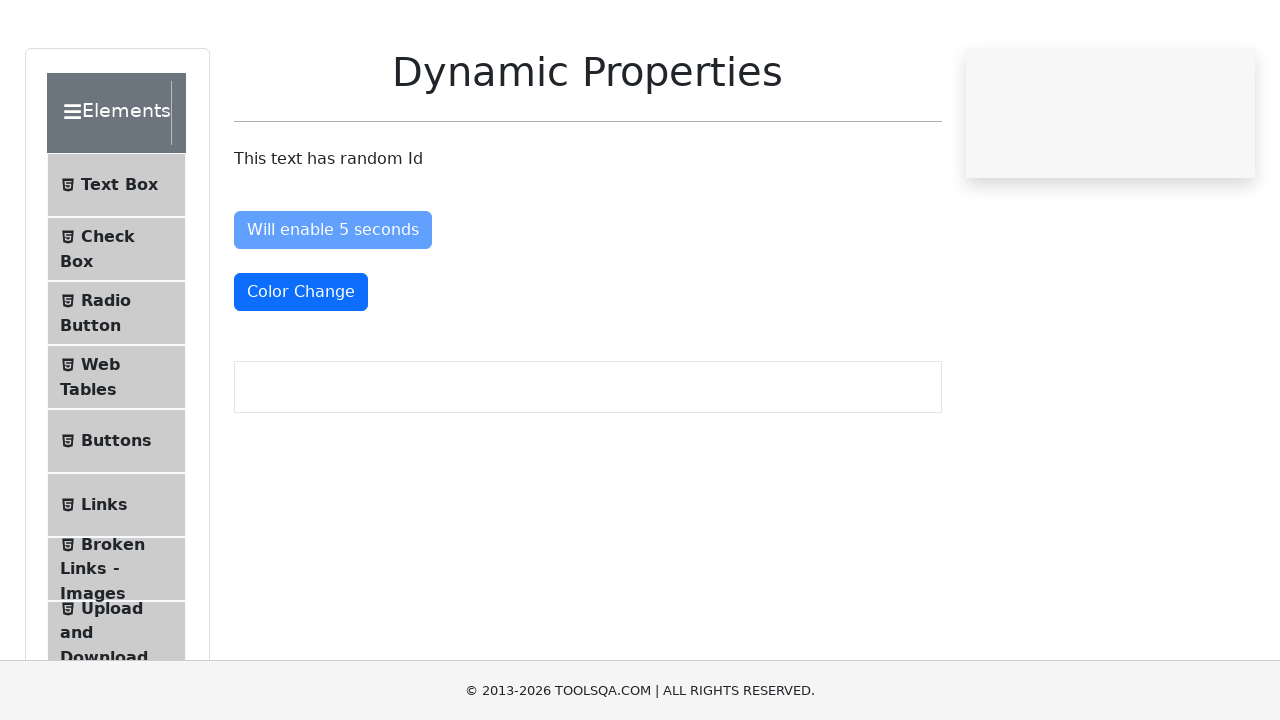

Located the dynamic button that appears after delay
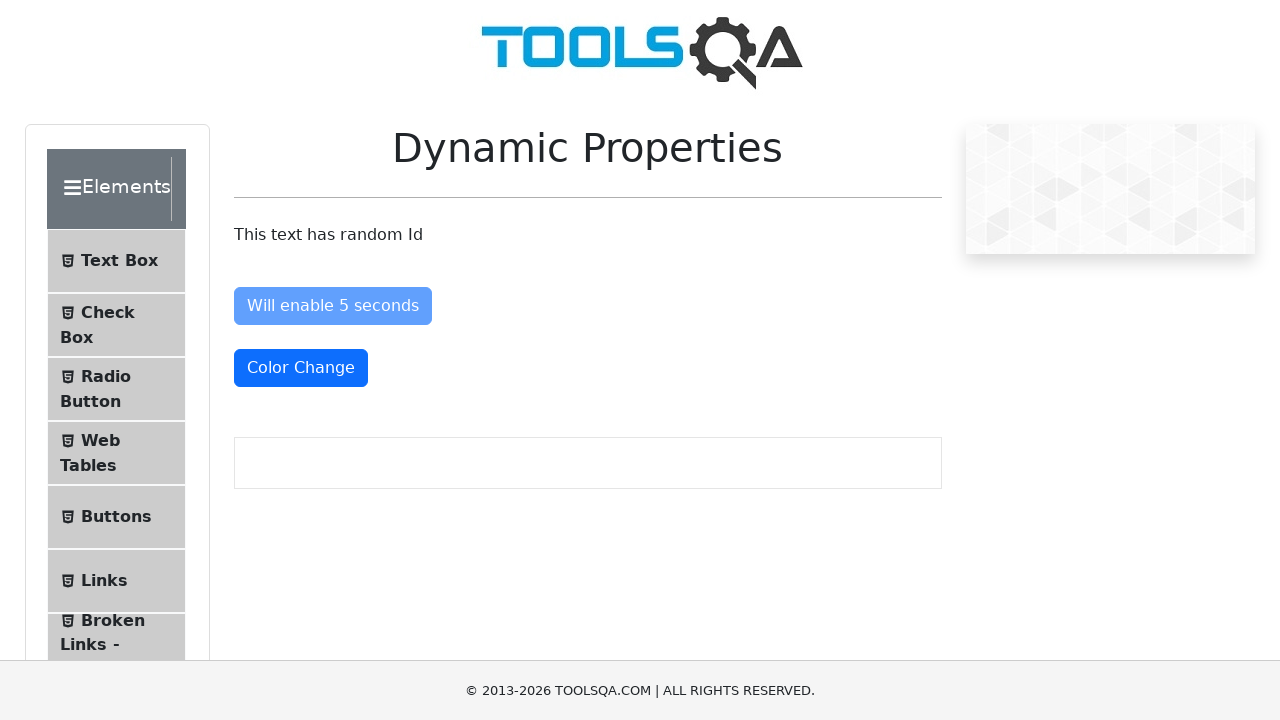

Waited for dynamic button to become visible after 5 second delay
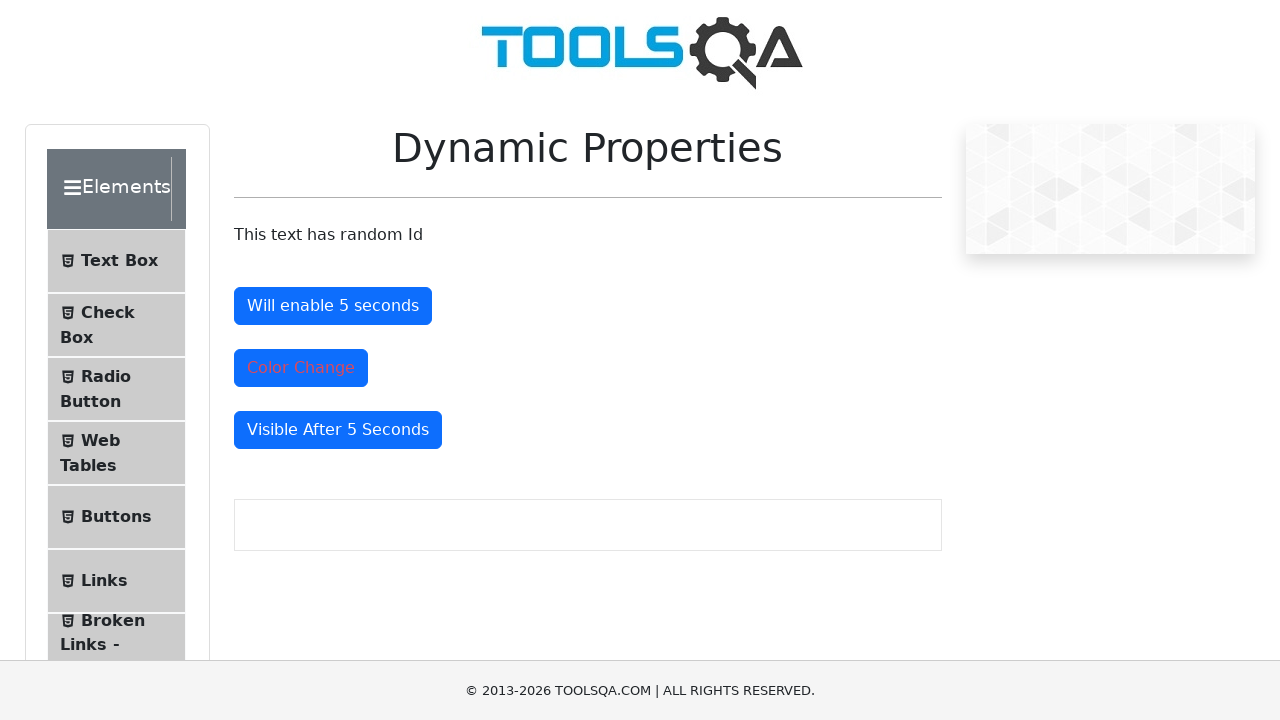

Clicked the dynamic button that became visible at (338, 430) on #visibleAfter
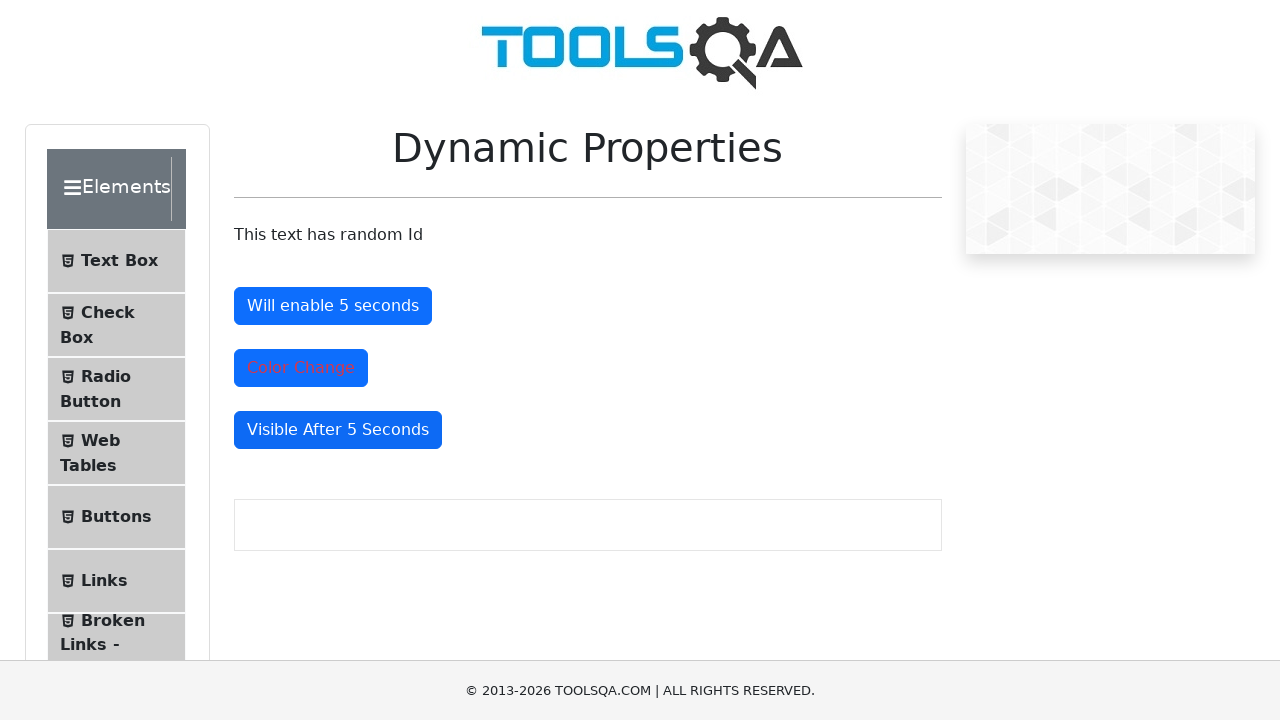

Located the enable button that becomes enabled after delay
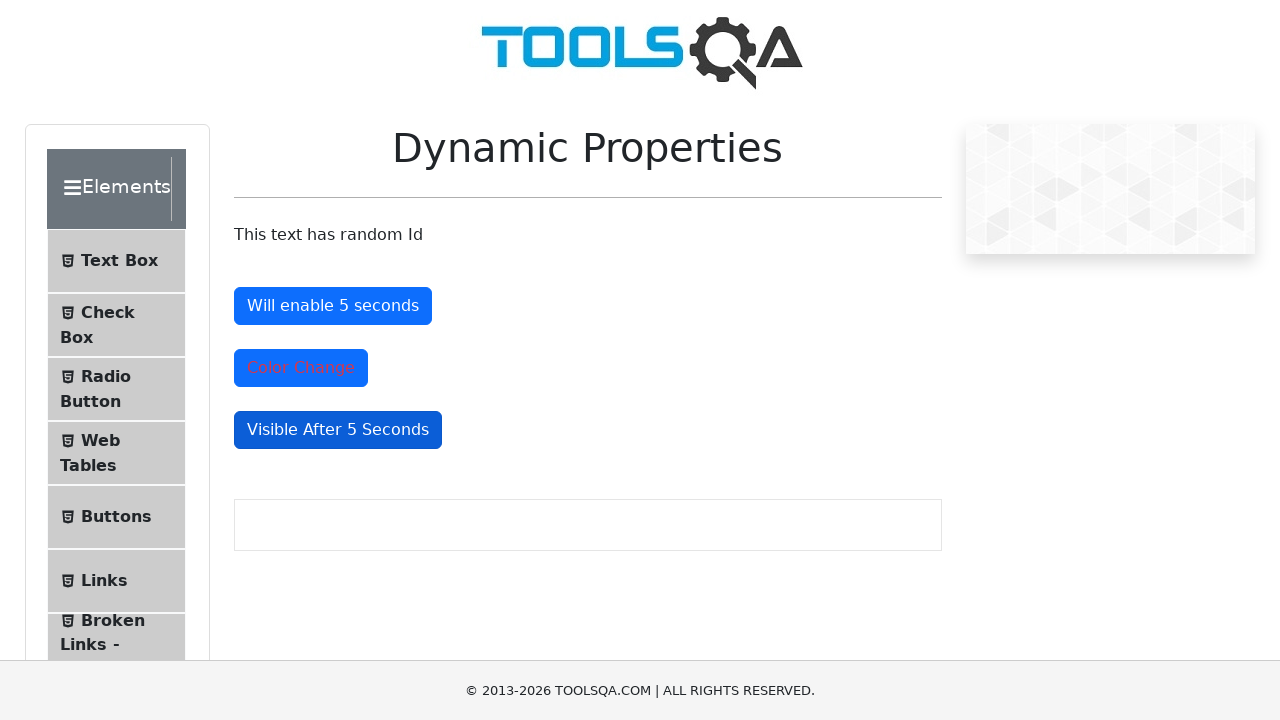

Waited 5 seconds for enable button to become enabled
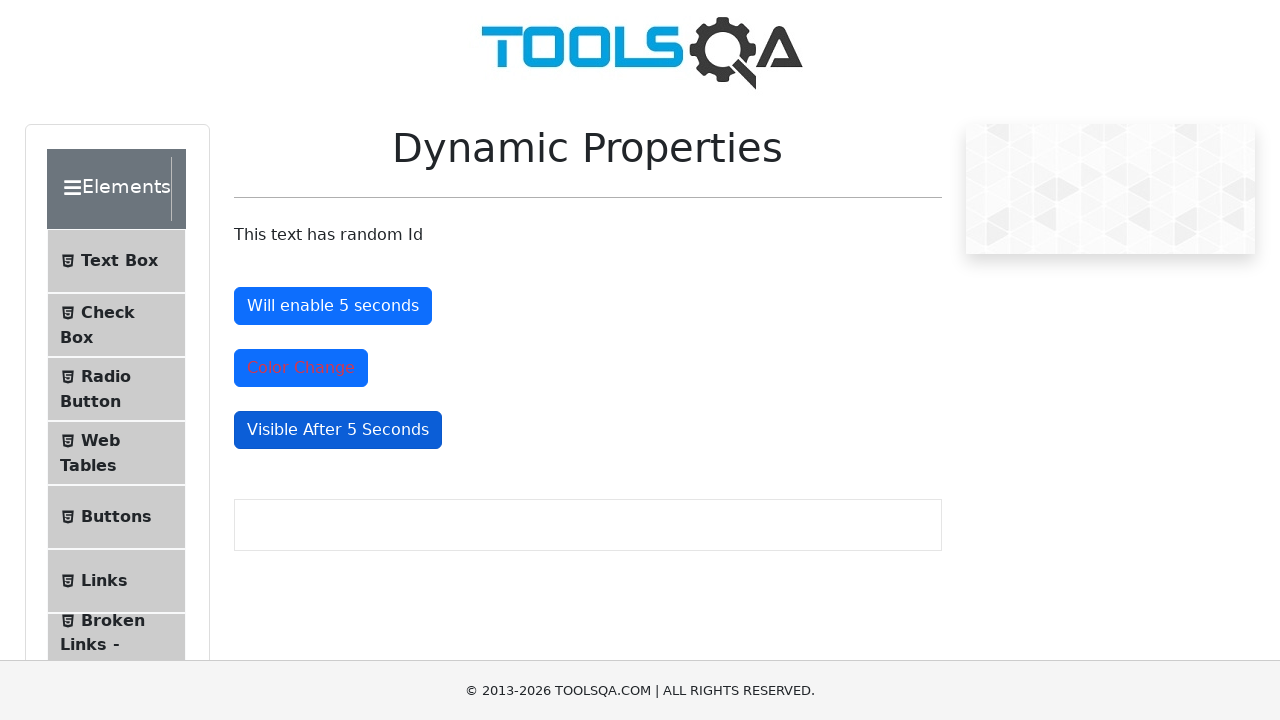

Clicked the enable button after it became enabled at (333, 306) on #enableAfter
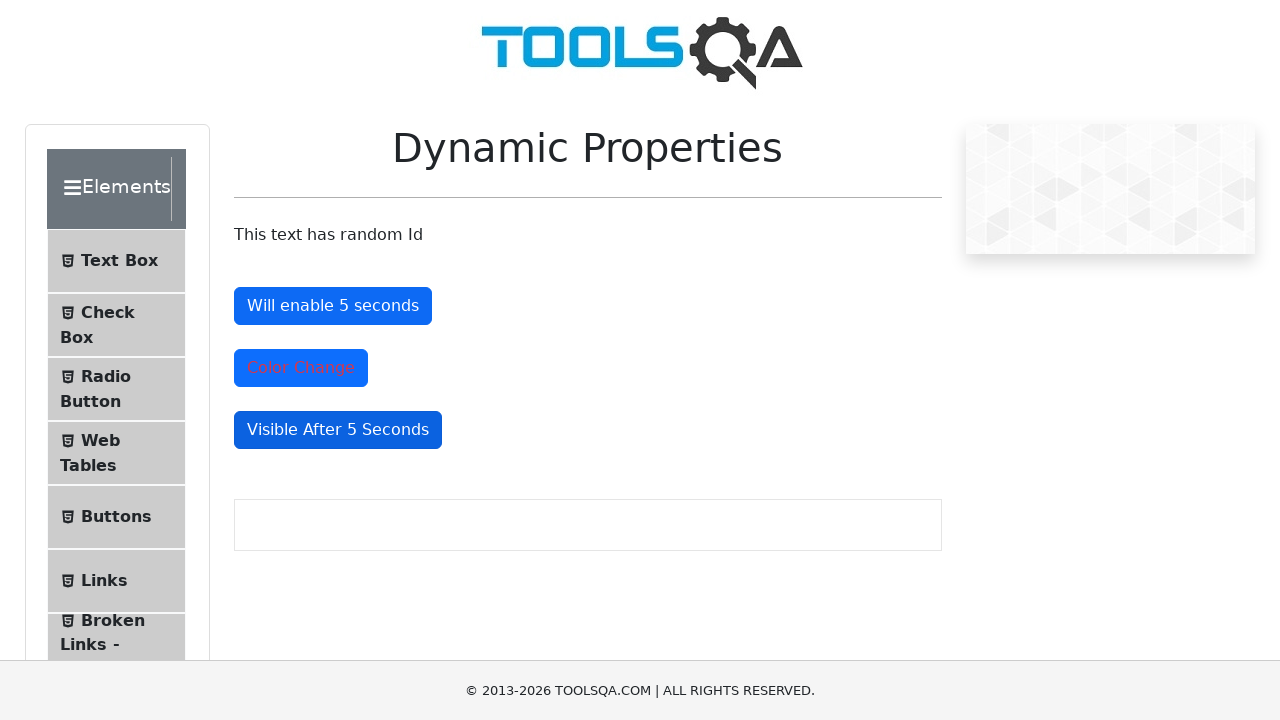

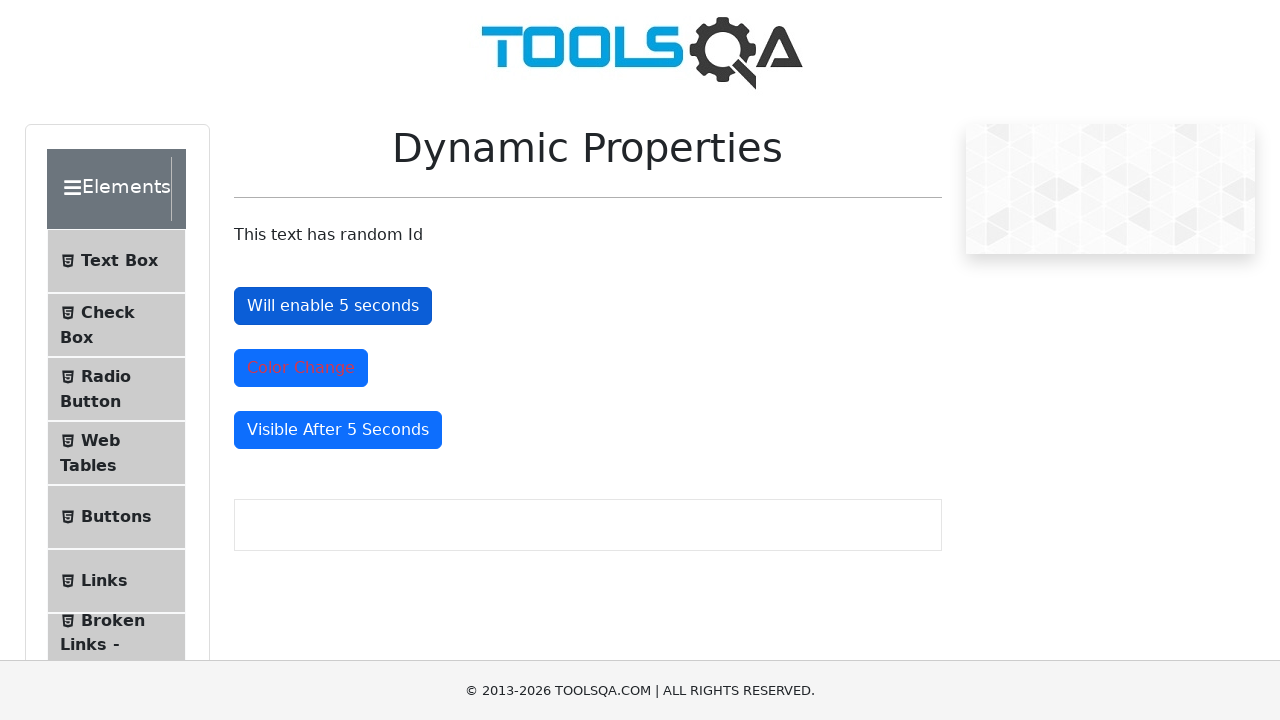